Tests adding a single meal item (Egg with 25 calories) to the calorie tracker application

Starting URL: https://practice.expandtesting.com/tracalorie/?

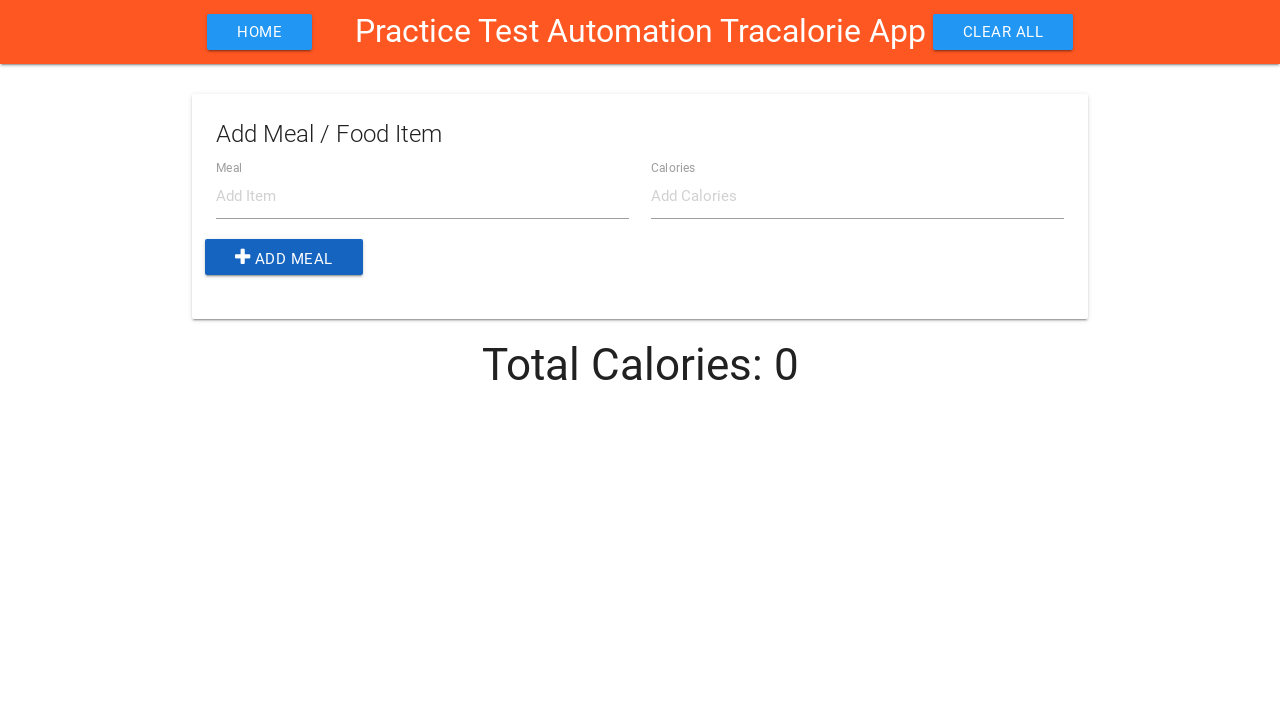

Filled meal item name field with 'Egg' on internal:attr=[placeholder="Add Item"i]
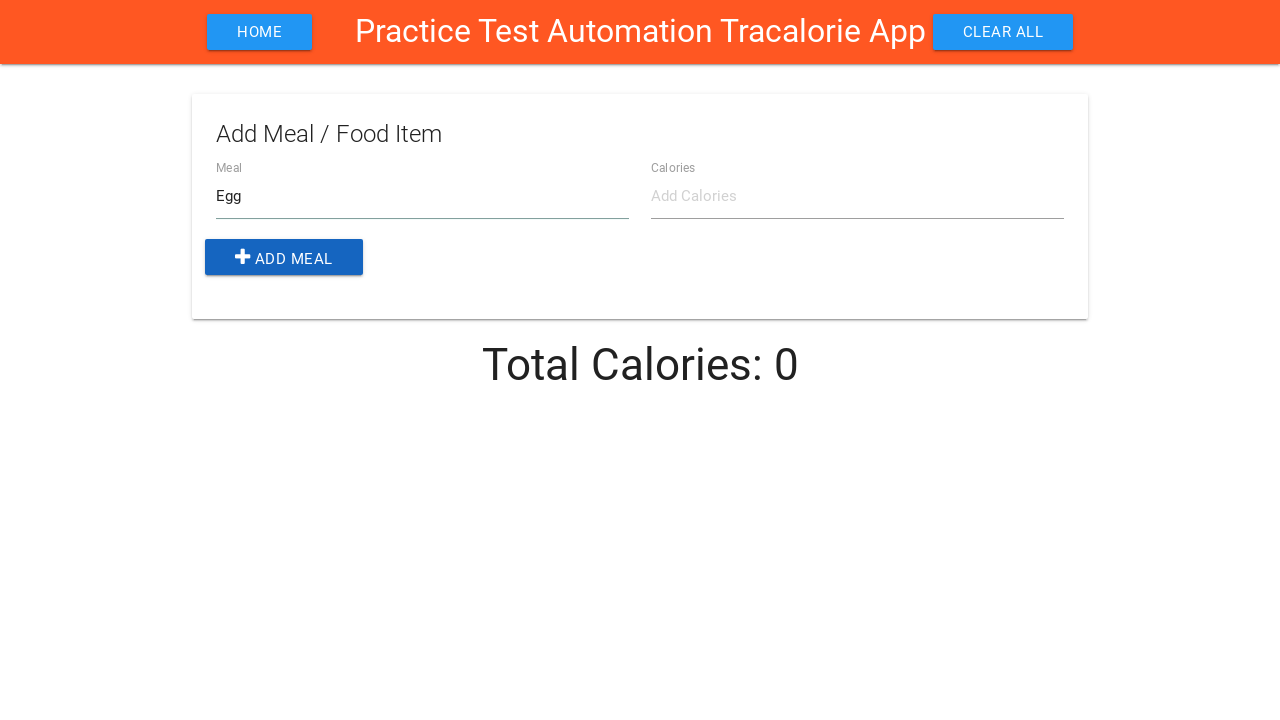

Filled calorie count field with '25' on internal:attr=[placeholder="Add Calories"i]
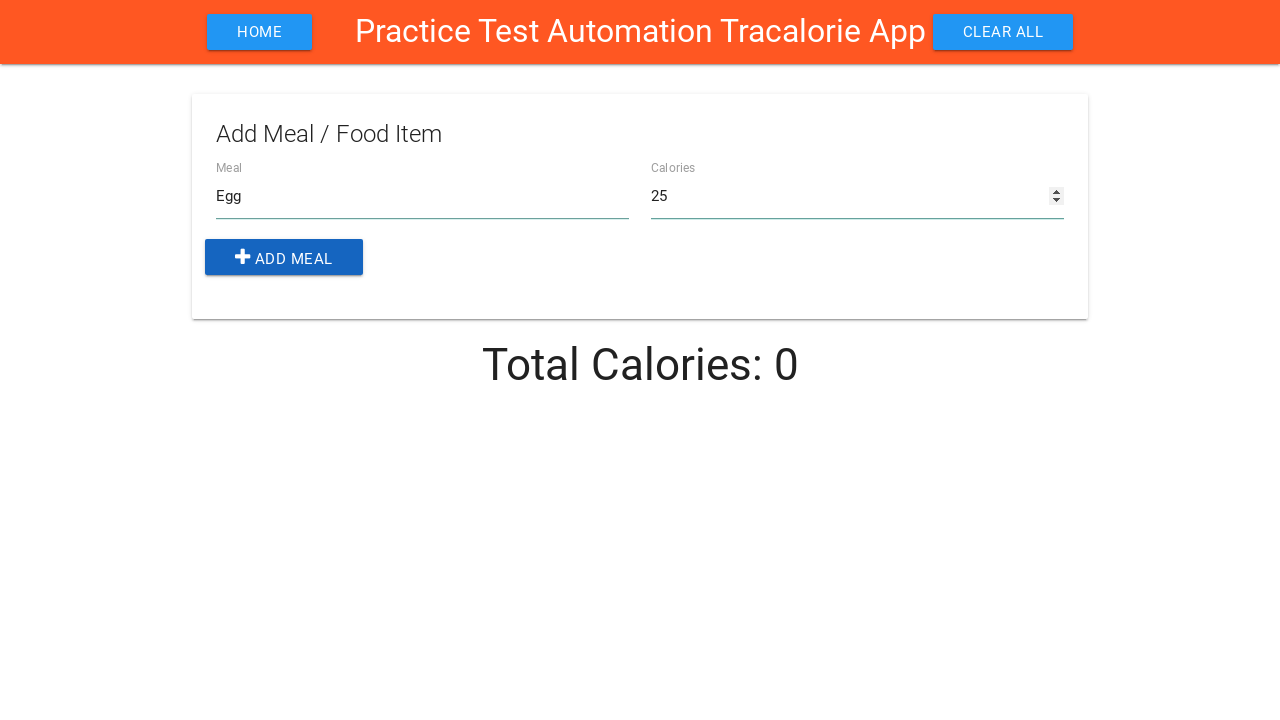

Clicked 'Add Meal' button to submit the meal item at (284, 257) on internal:role=button[name=" Add Meal"i]
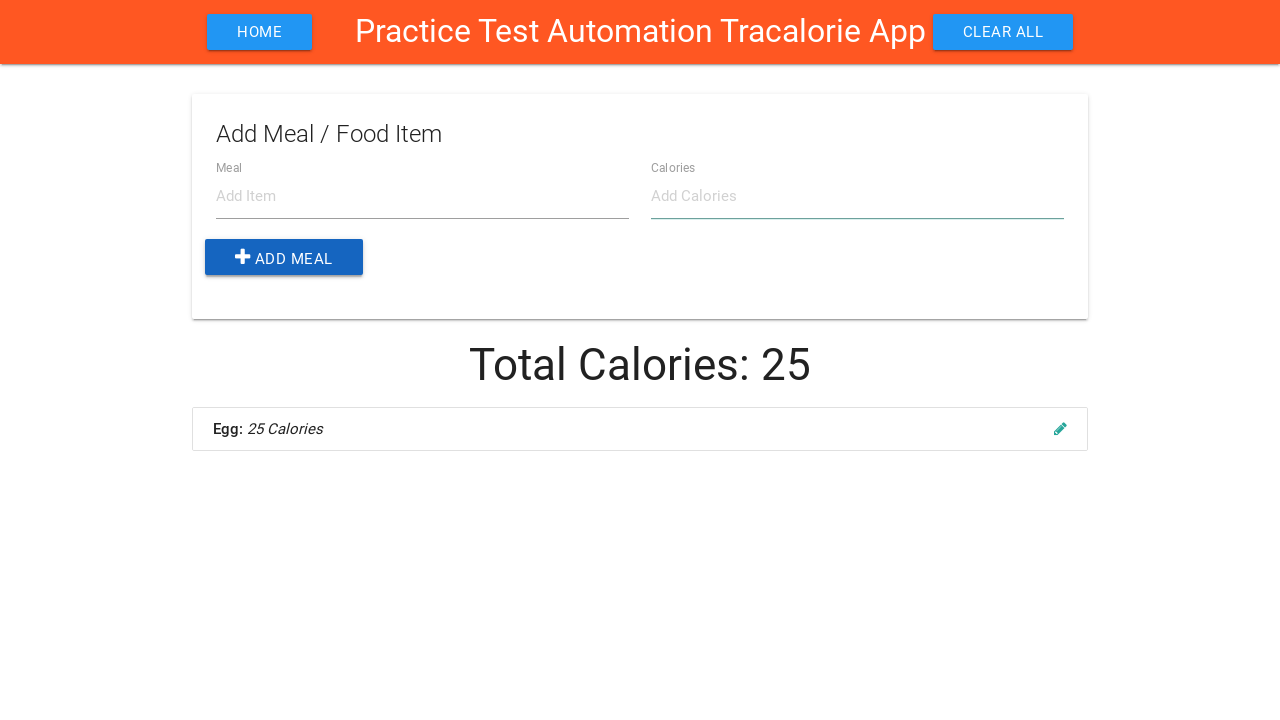

Verified that URL remained unchanged after adding meal item
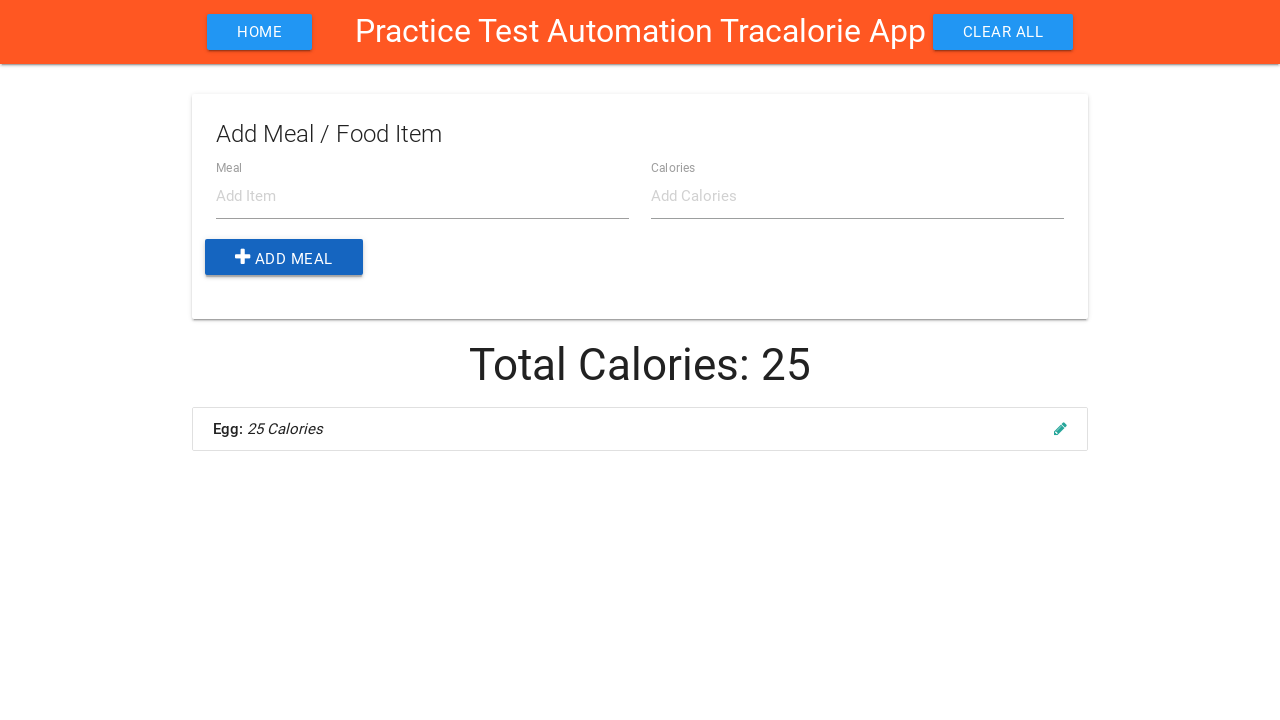

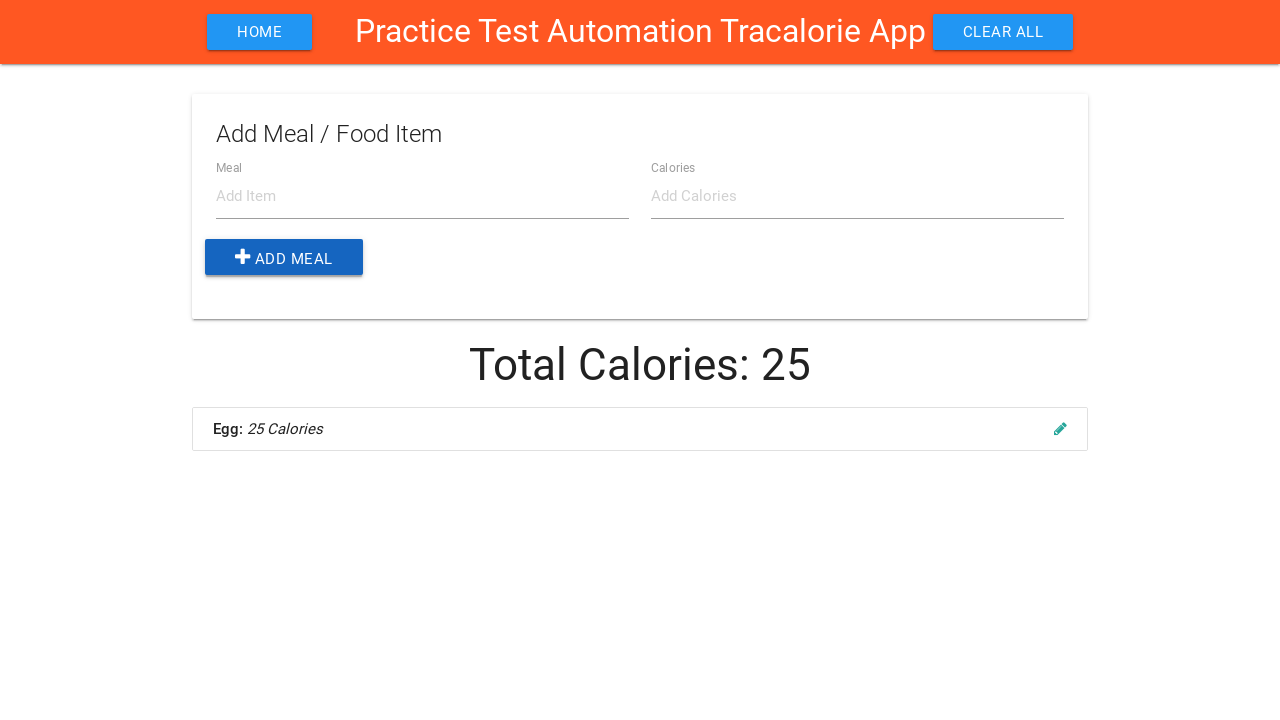